Retrieves all dropdown values from the country selector.

Starting URL: https://testautomationpractice.blogspot.com/

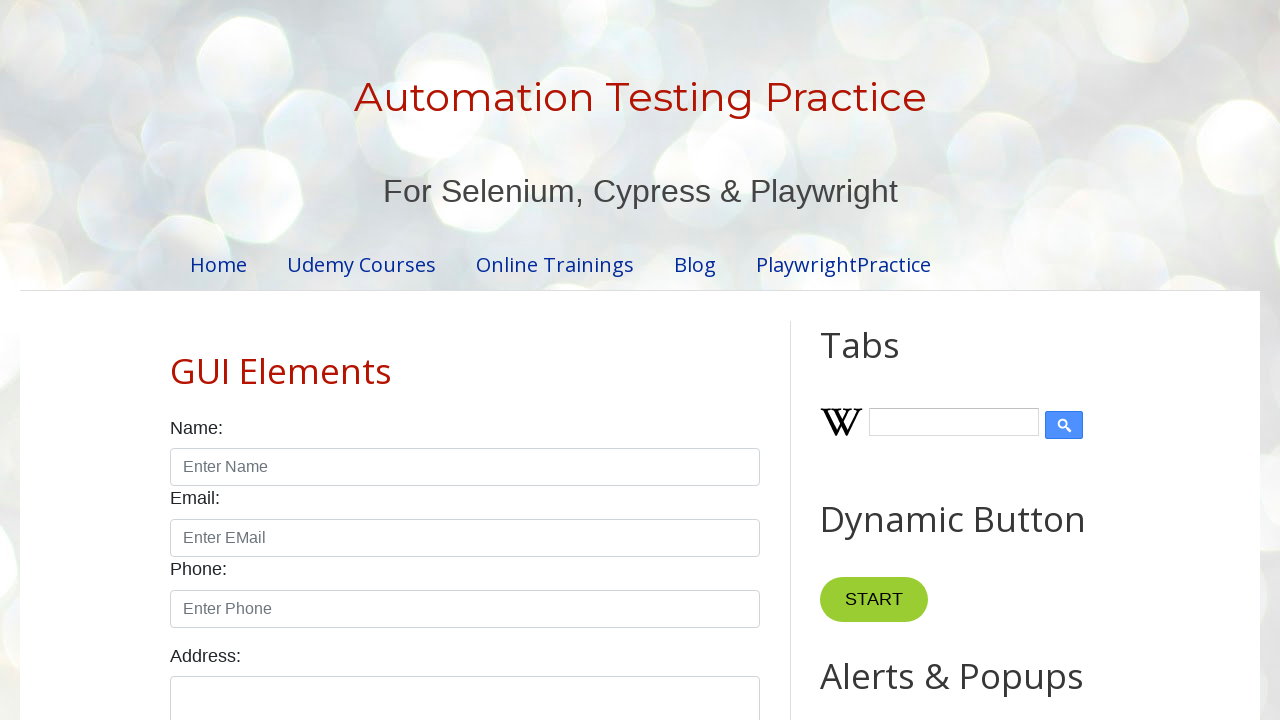

Navigated to test automation practice website
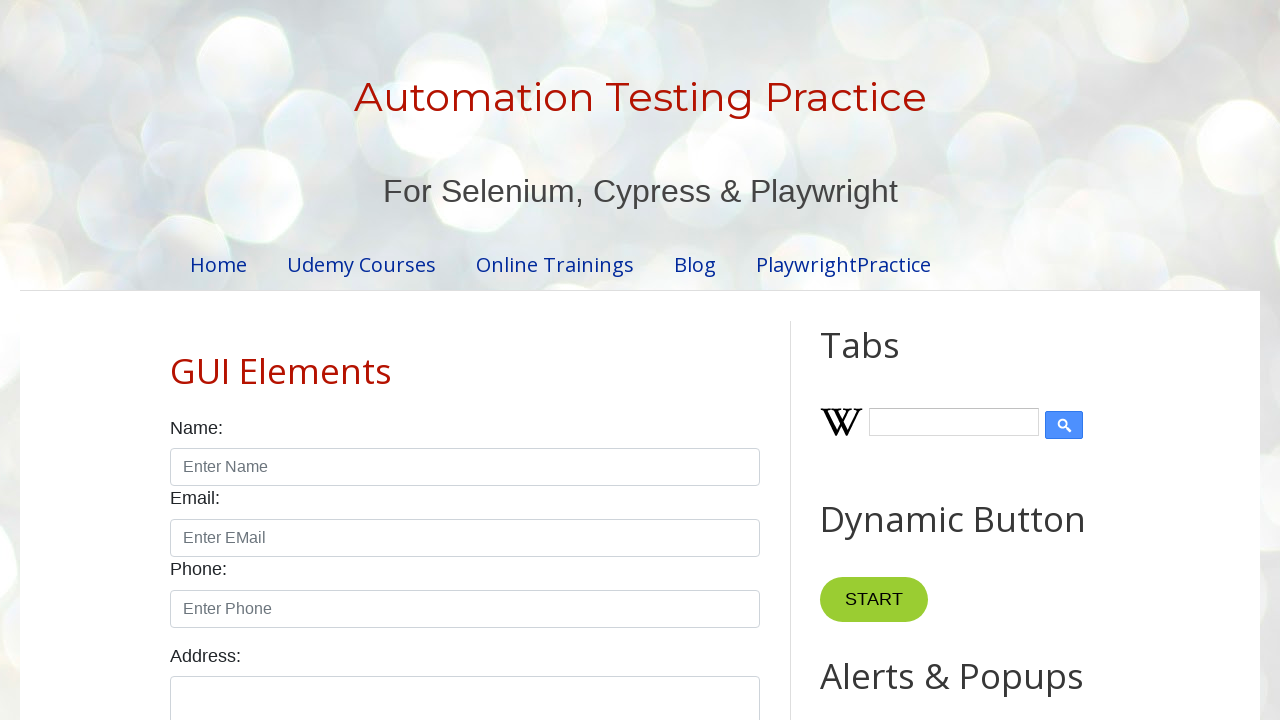

Country dropdown selector loaded
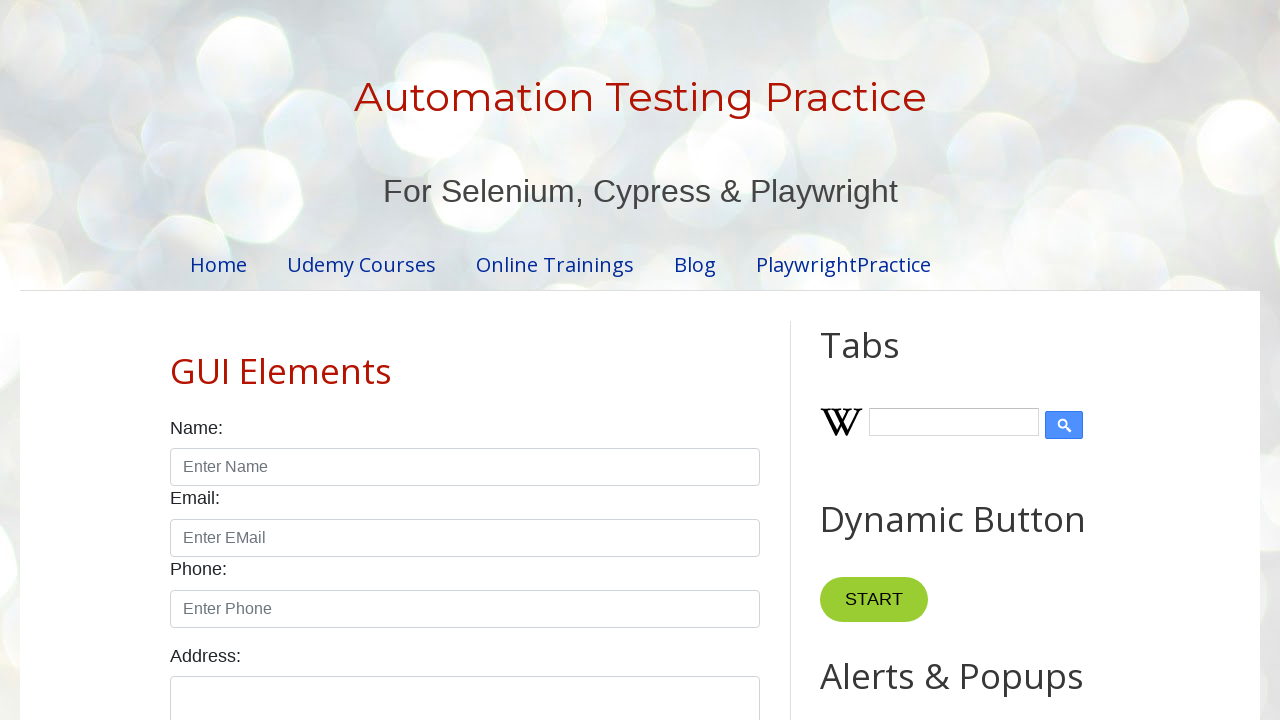

Located country dropdown element
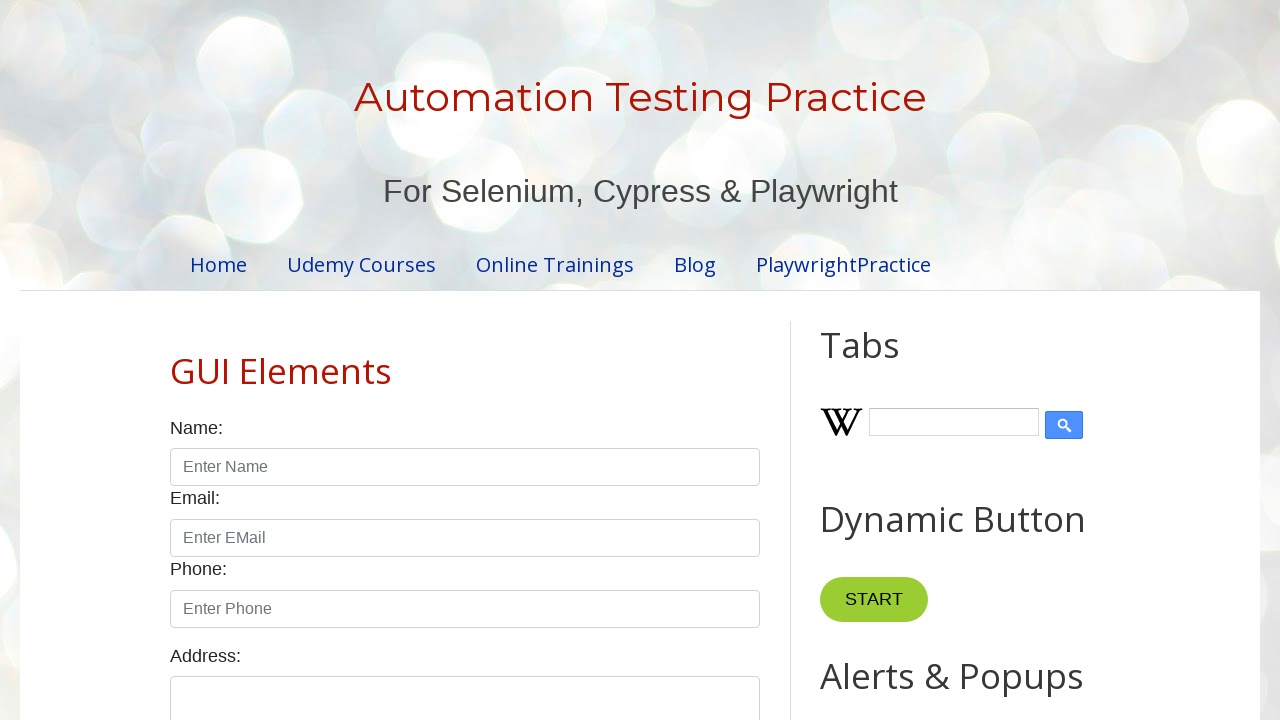

Retrieved all dropdown options
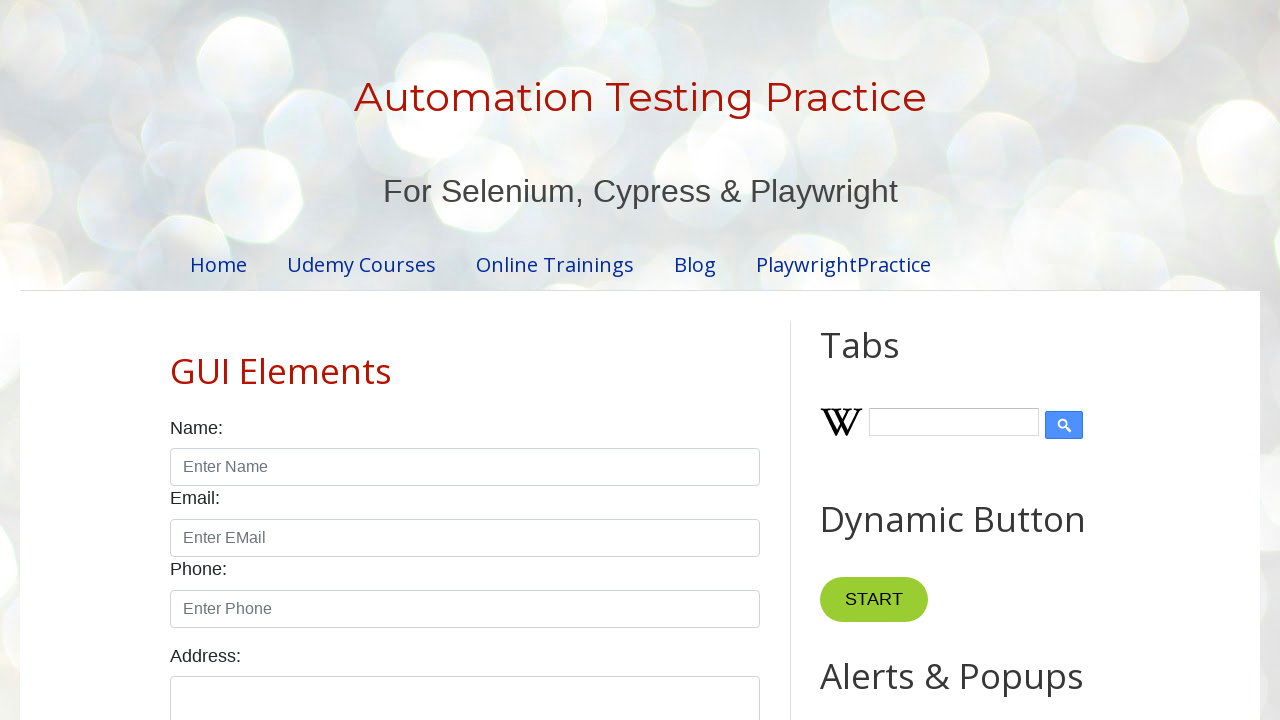

Extracted all dropdown values from country selector
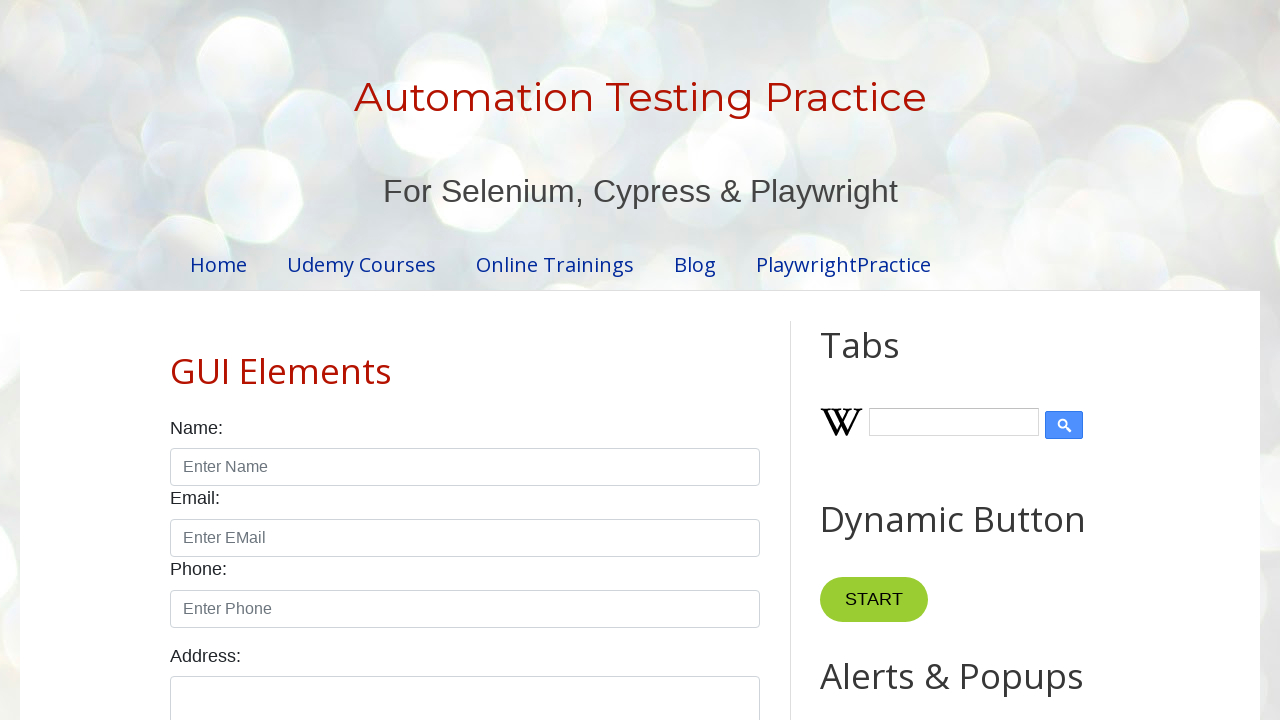

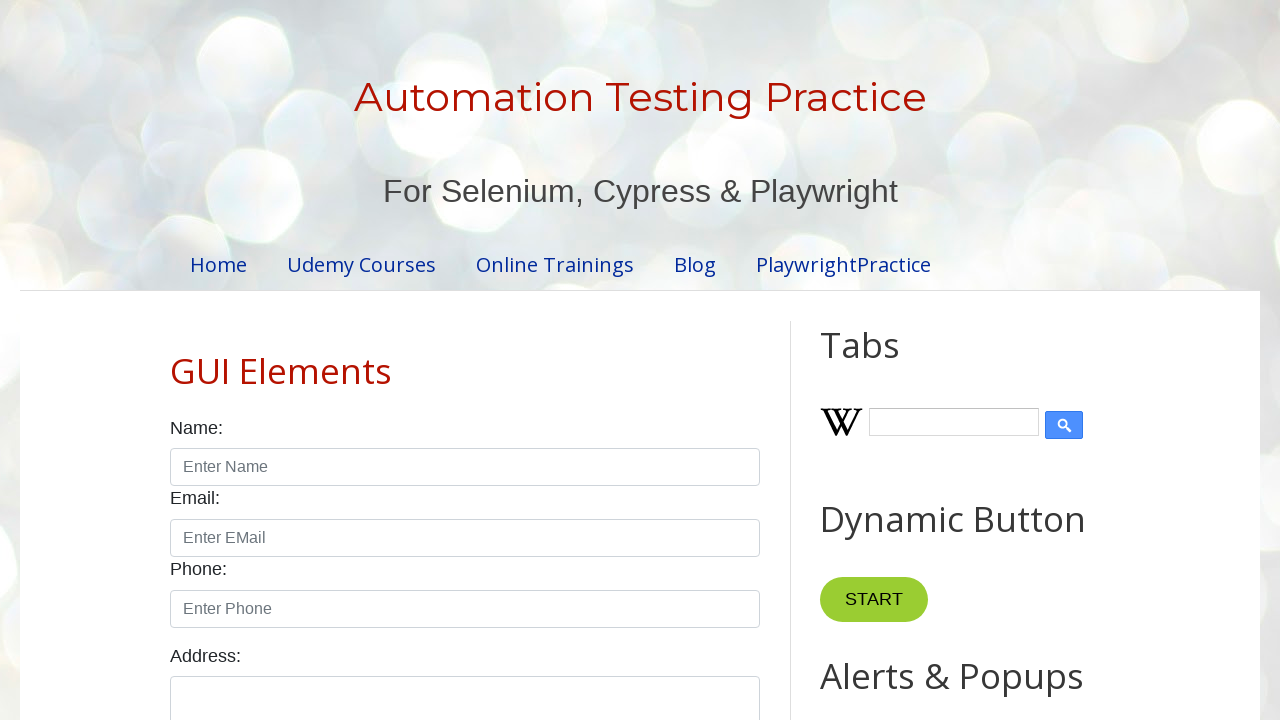